Navigates to an automation practice page and locates a link containing "appium" in its href attribute

Starting URL: https://rahulshettyacademy.com/AutomationPractice/

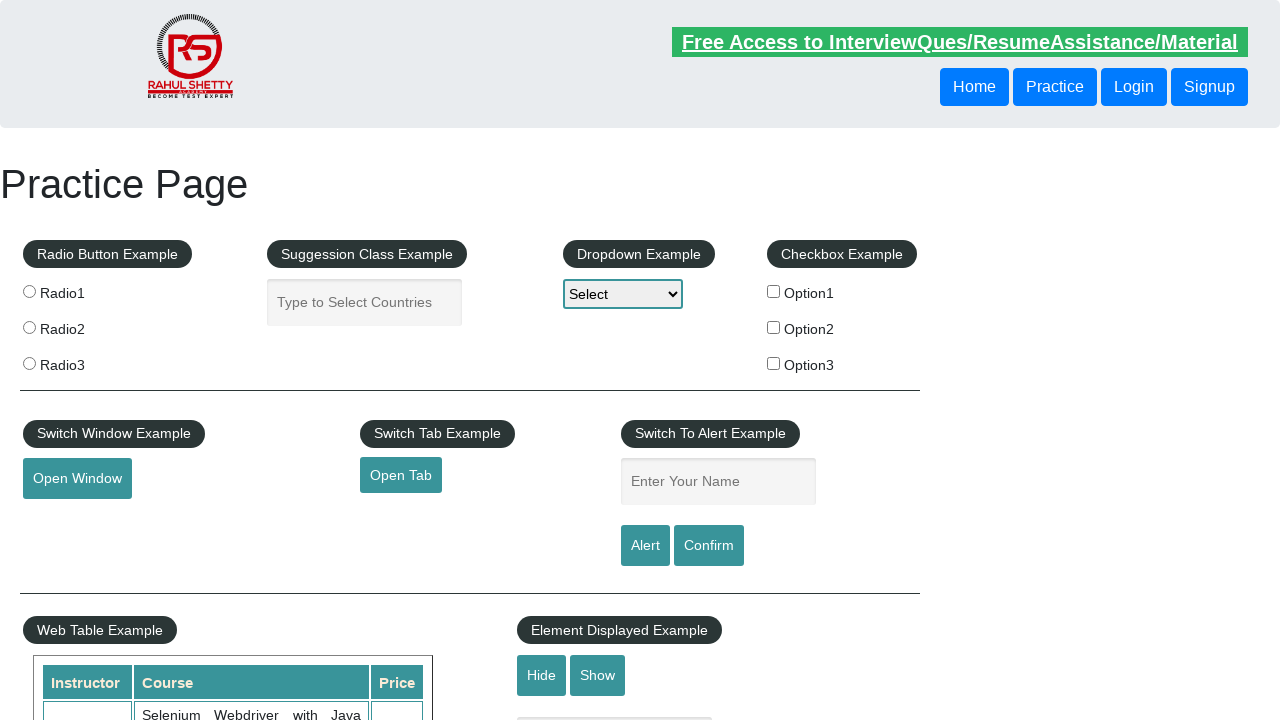

Located link element with 'appium' in href attribute
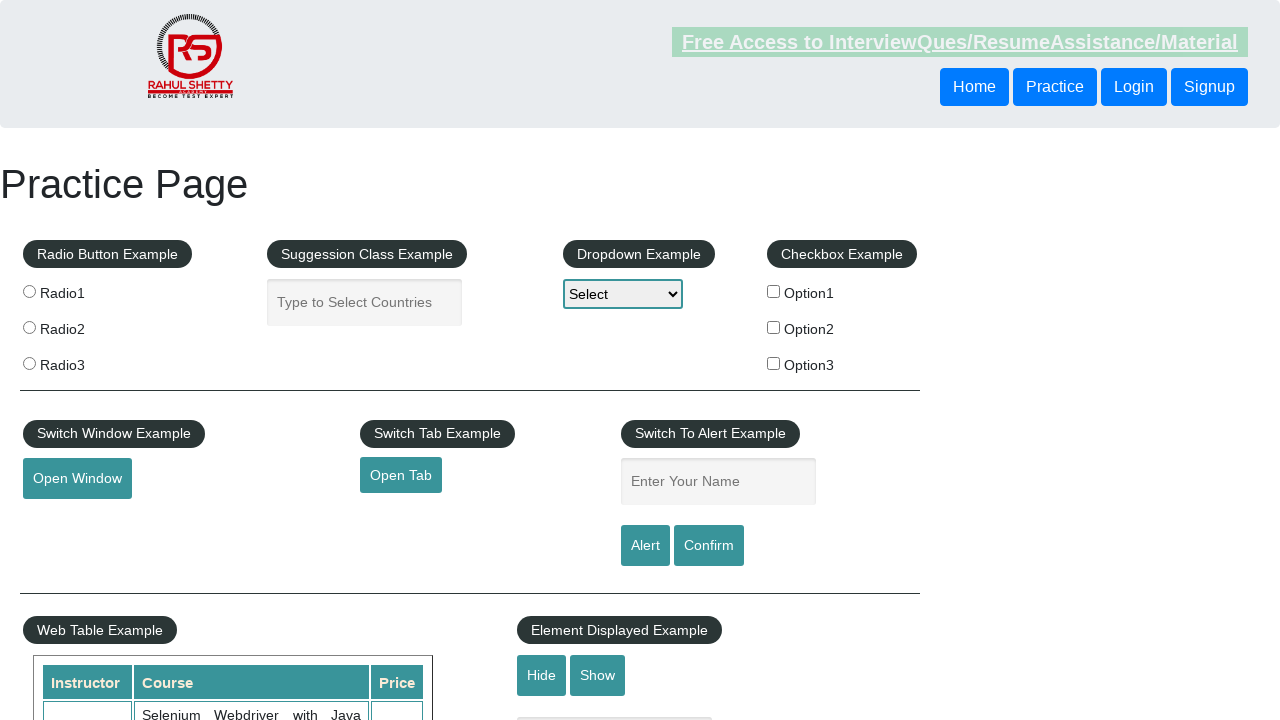

Retrieved href attribute from appium link: https://courses.rahulshettyacademy.com/p/appium-tutorial
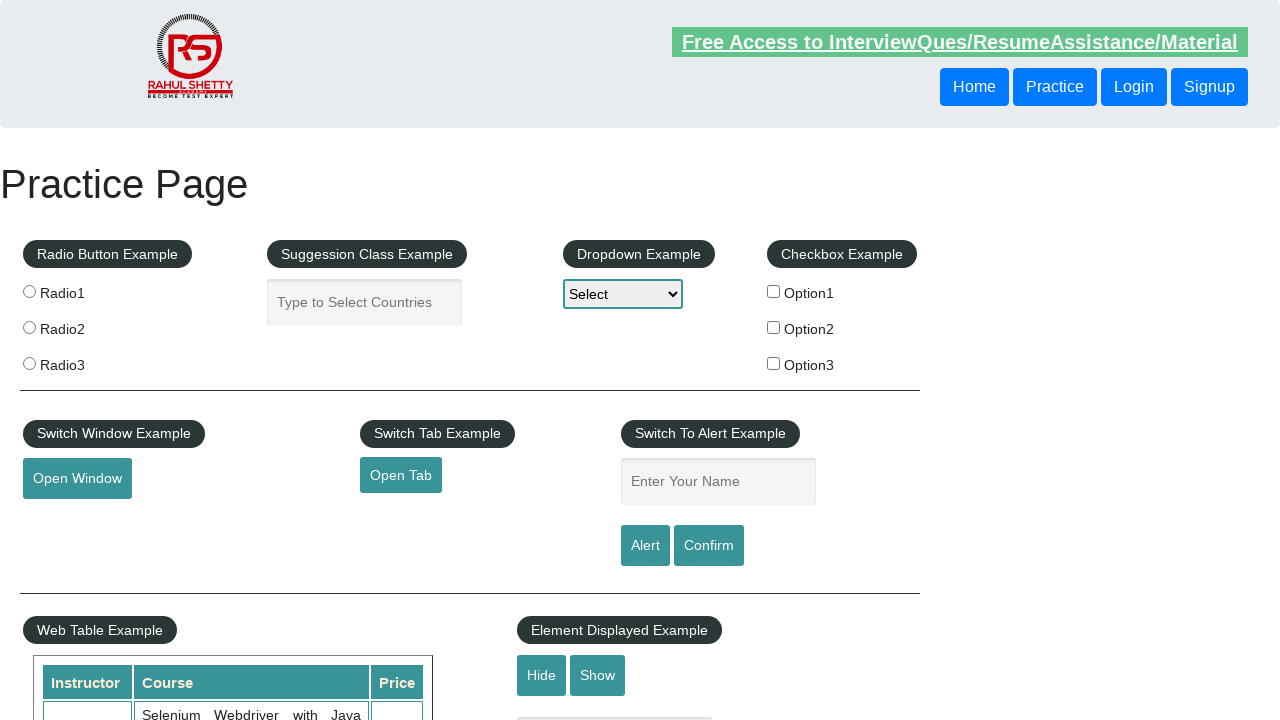

Clicked on the appium link at (62, 580) on a[href*='appium']
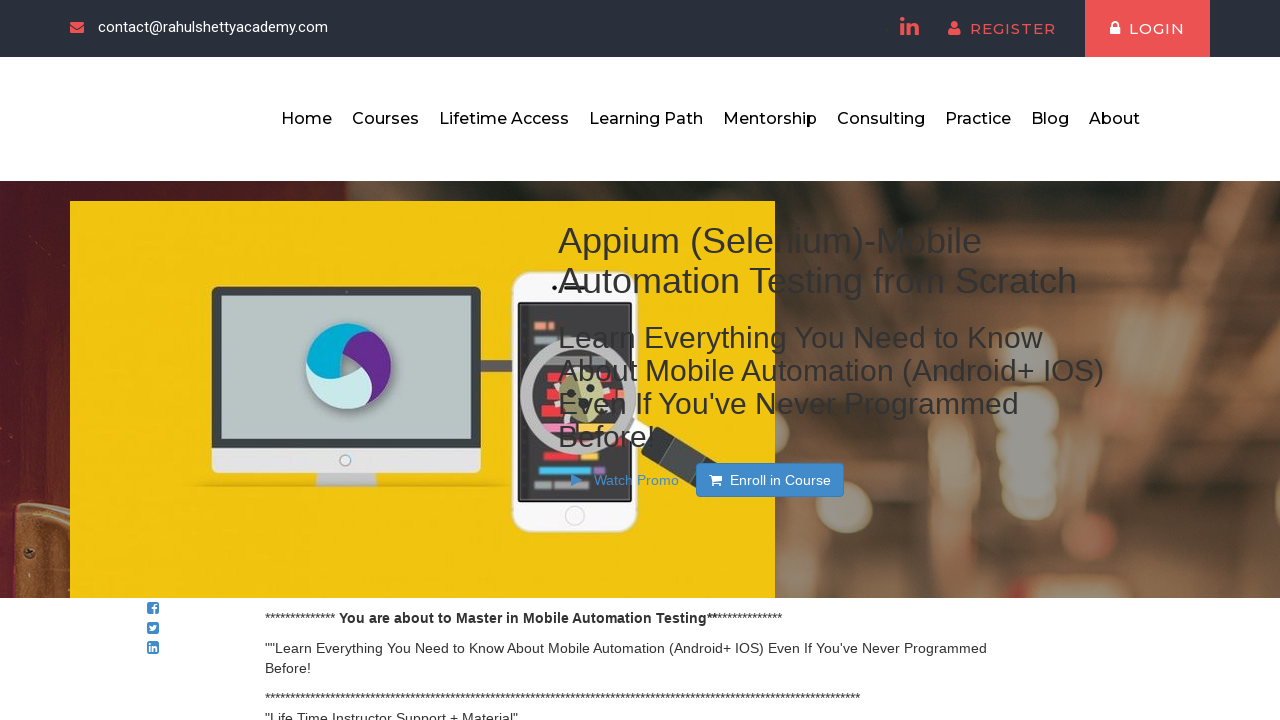

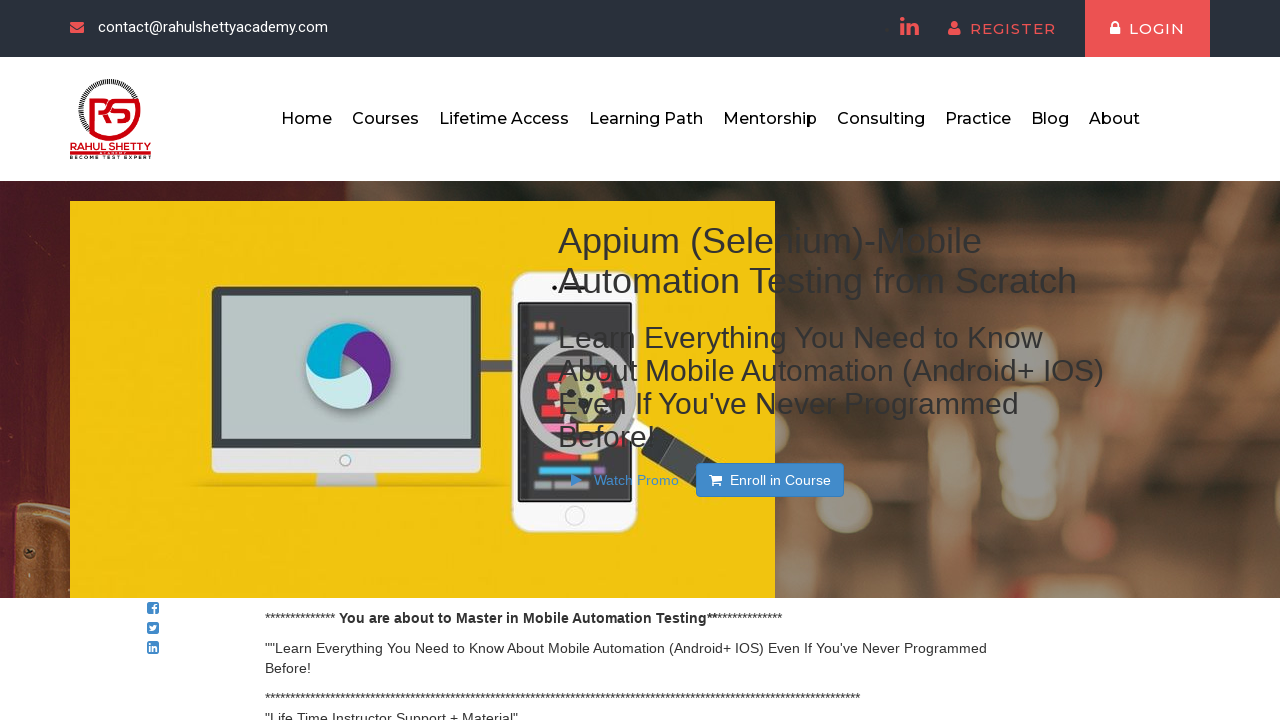